Tests page scrolling functionality by navigating to HDFC Bank homepage and scrolling down the page by 500 pixels using JavaScript execution.

Starting URL: http://www.hdfcbank.com/

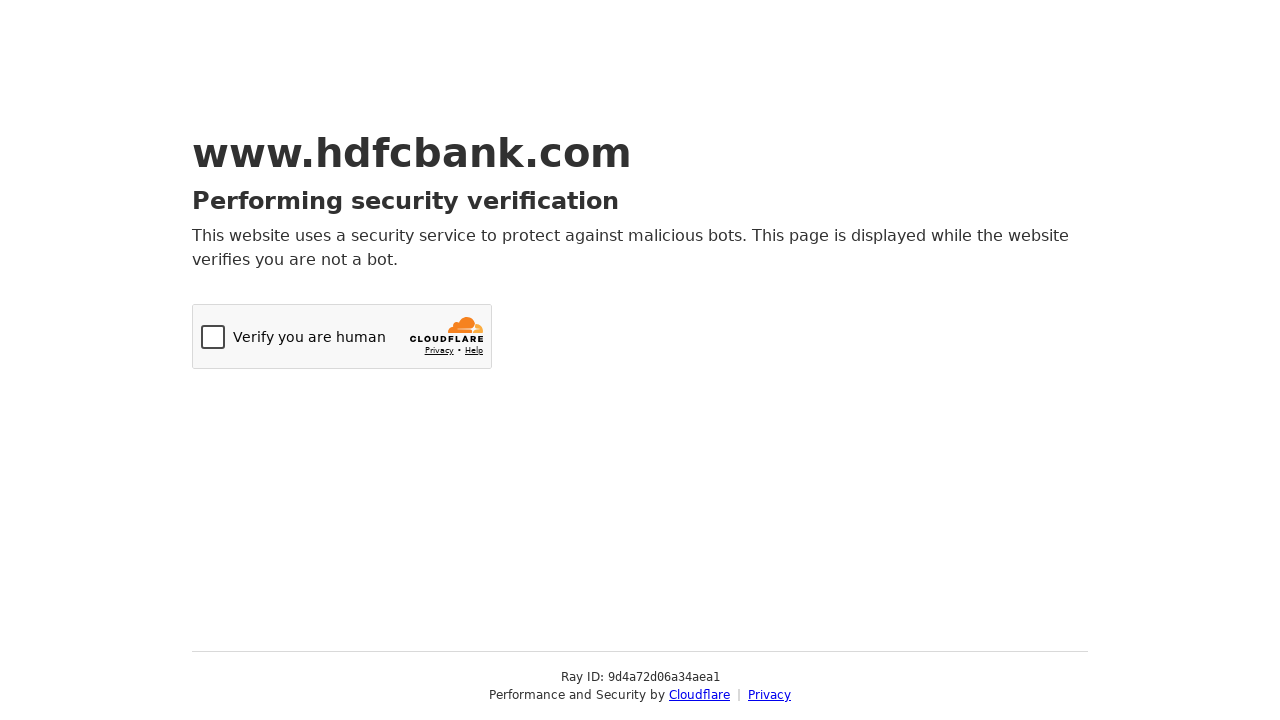

Navigated to HDFC Bank homepage
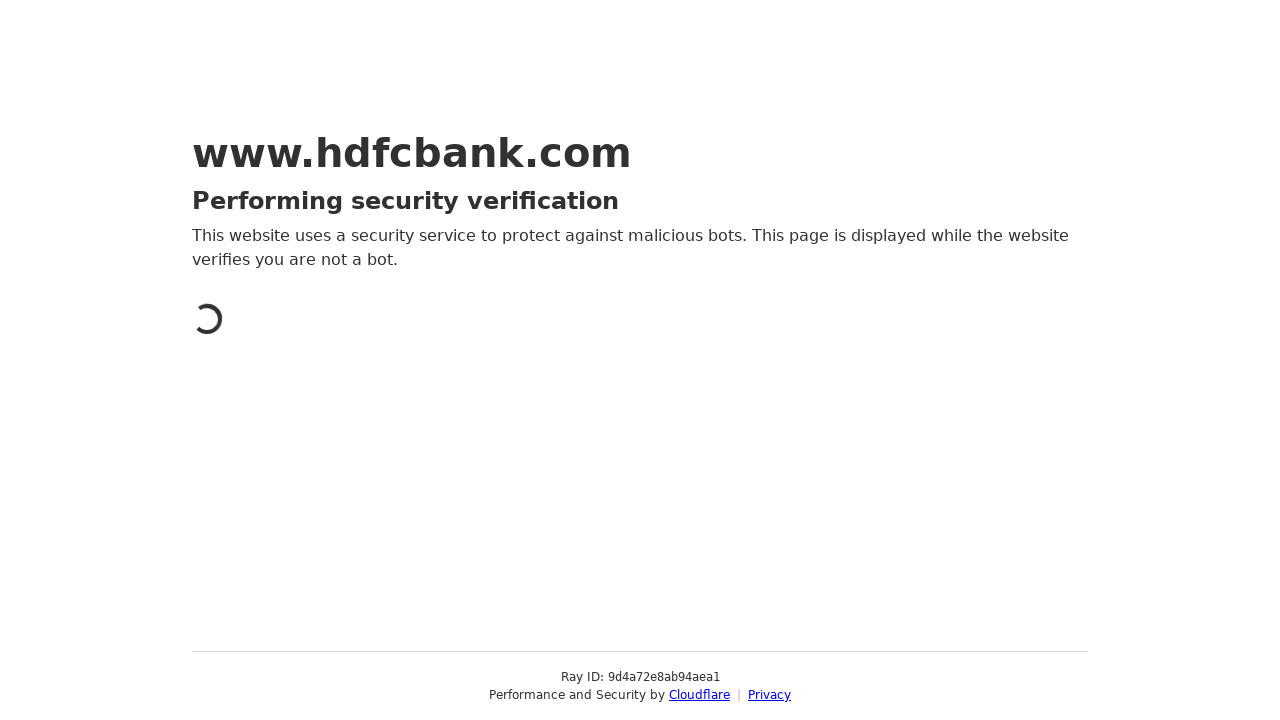

Scrolled down the page by 500 pixels using JavaScript execution
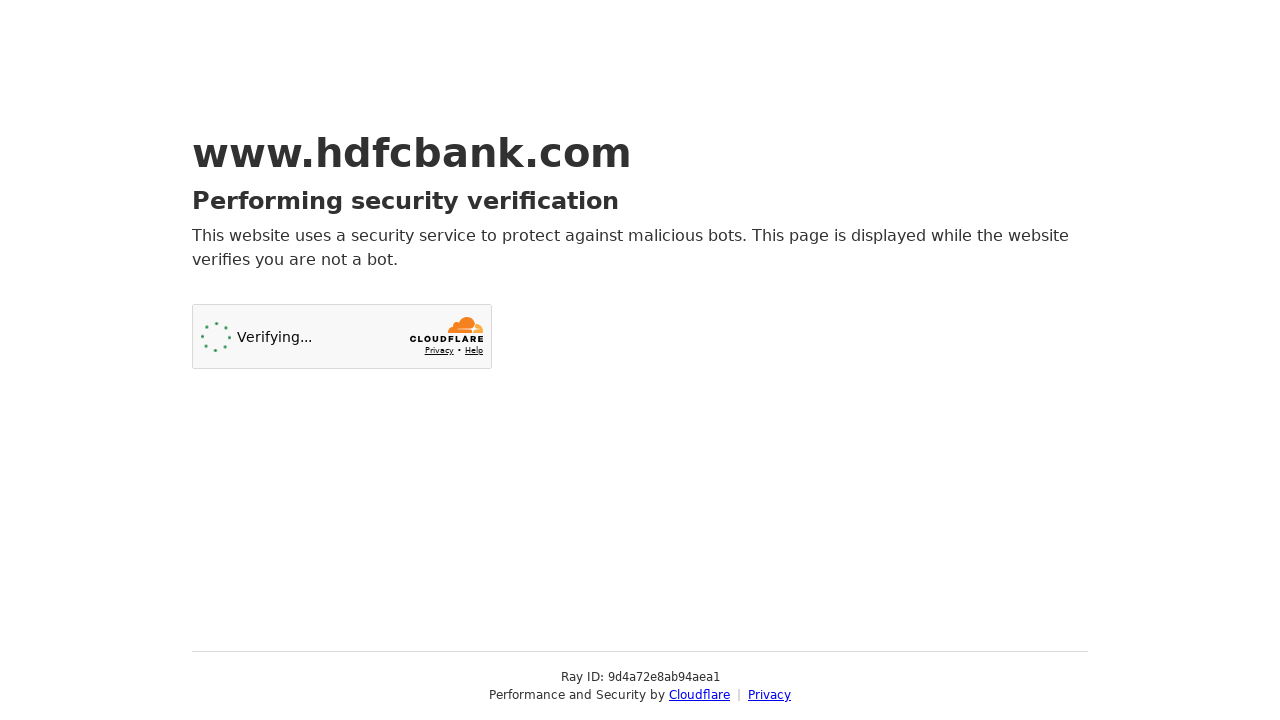

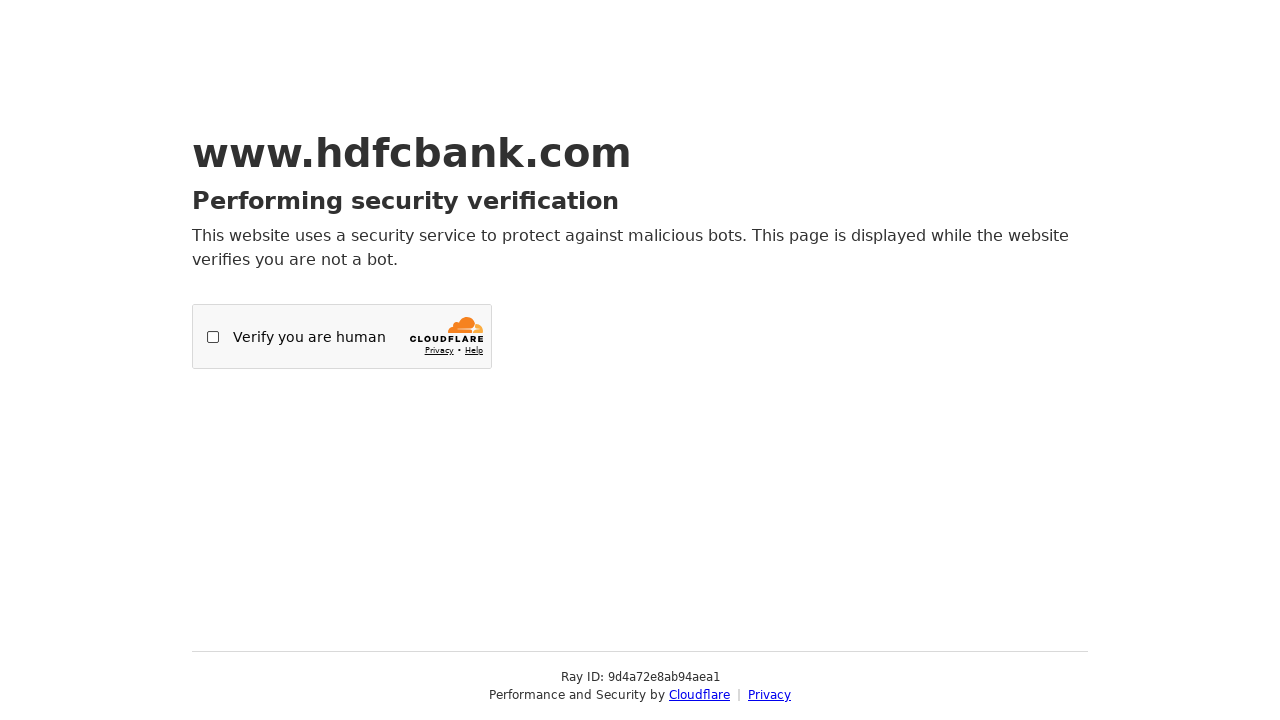